Clears and sets a date value in a date picker input field

Starting URL: https://demoqa.com/date-picker

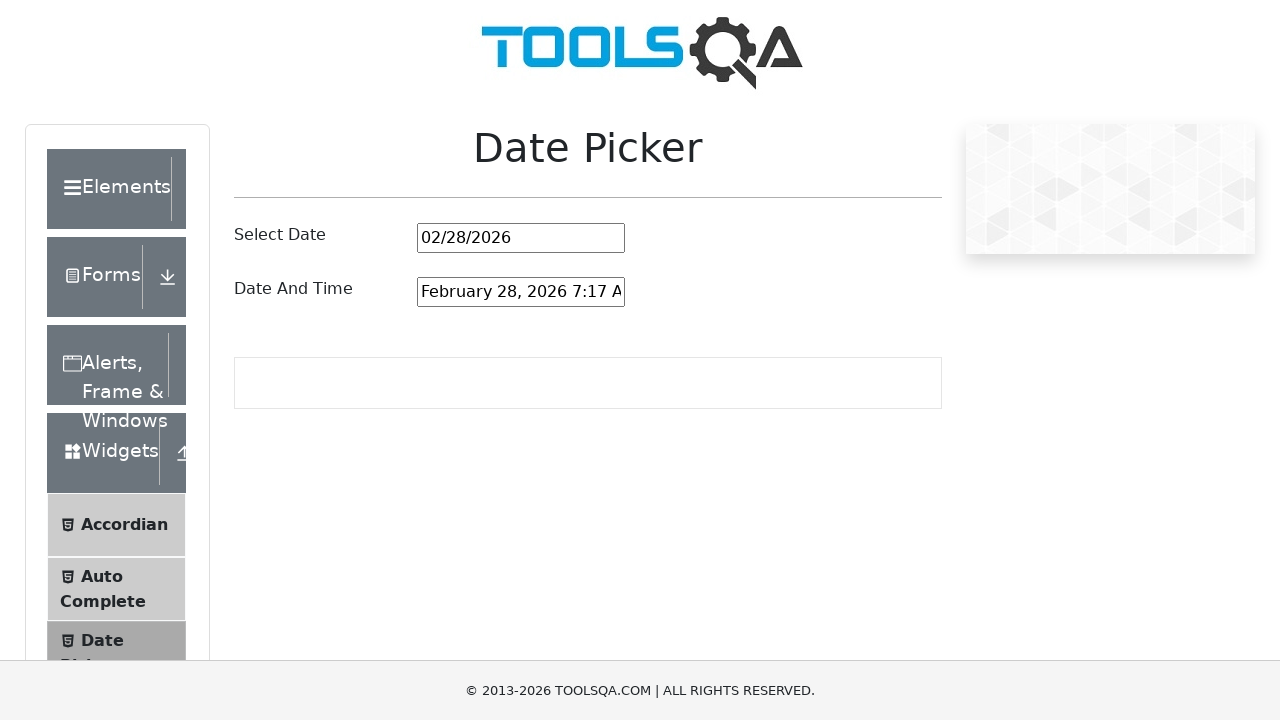

Cleared the date picker input field on #datePickerMonthYearInput
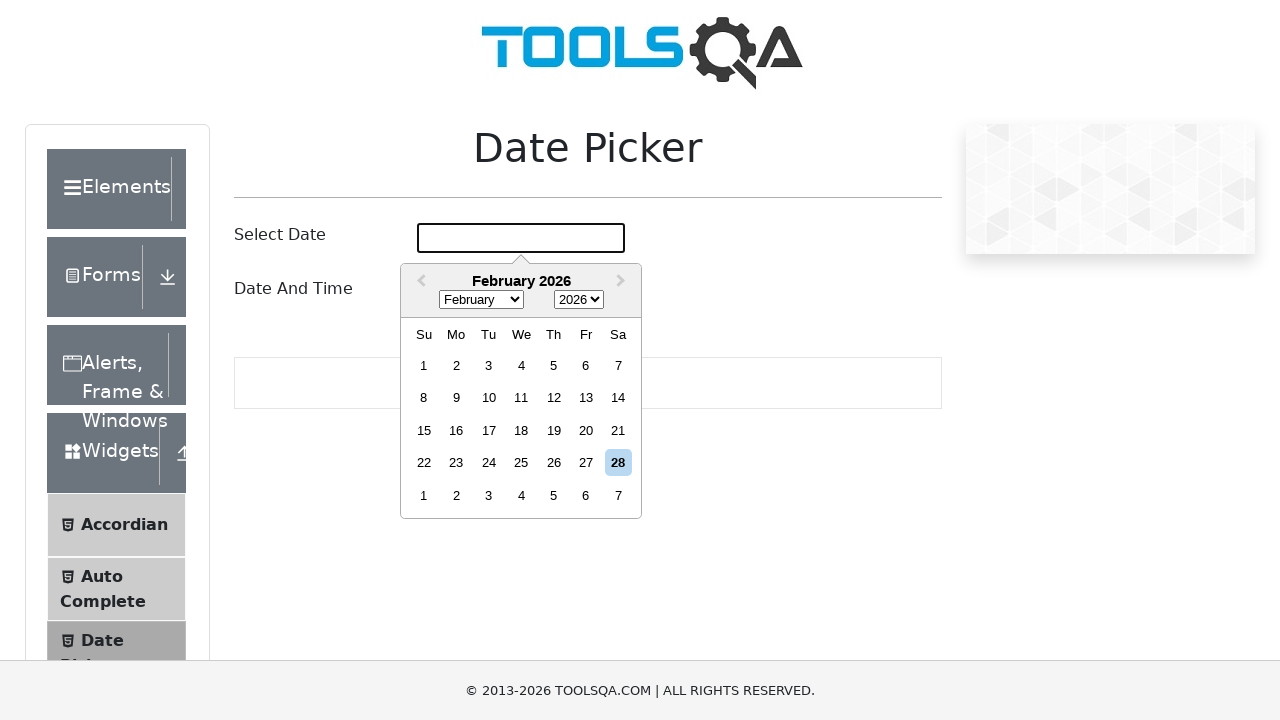

Entered date value '05/08/1993' in the date picker on #datePickerMonthYearInput
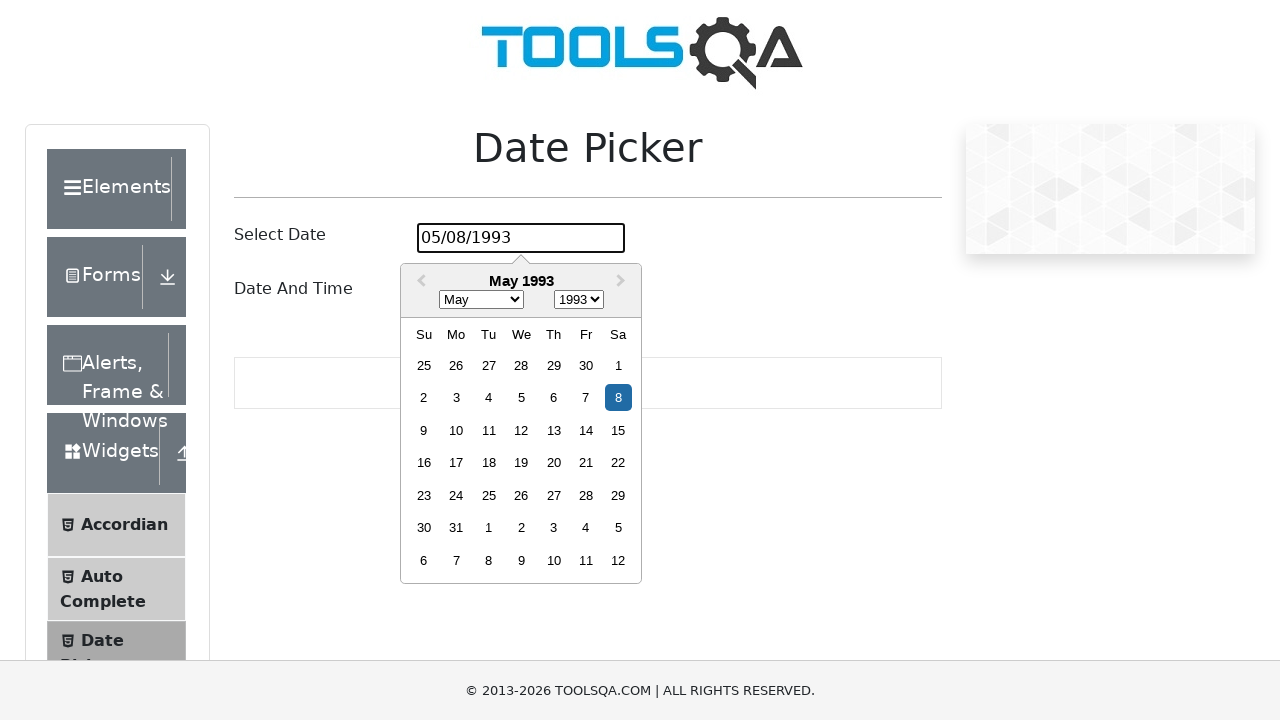

Pressed Enter to confirm the date selection on #datePickerMonthYearInput
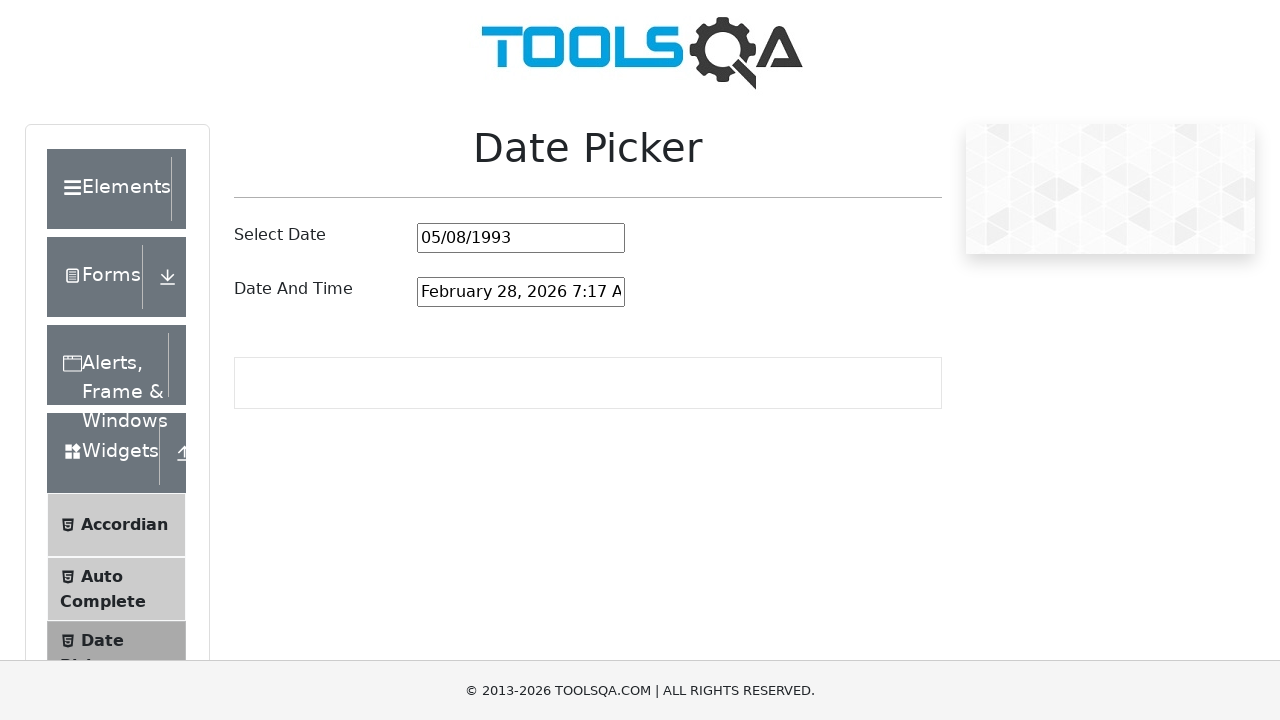

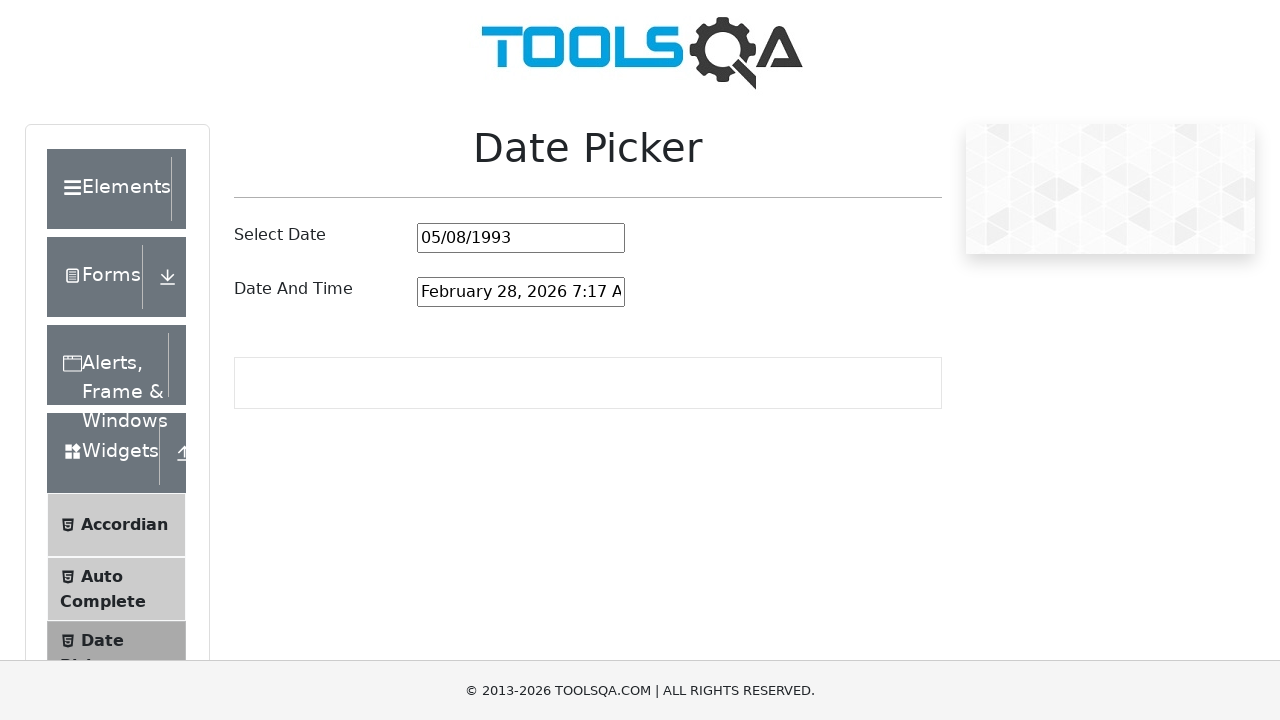